Tests flight booking form by selecting origin/destination cities, date, passenger count, and submitting the search

Starting URL: https://rahulshettyacademy.com/dropdownsPractise/

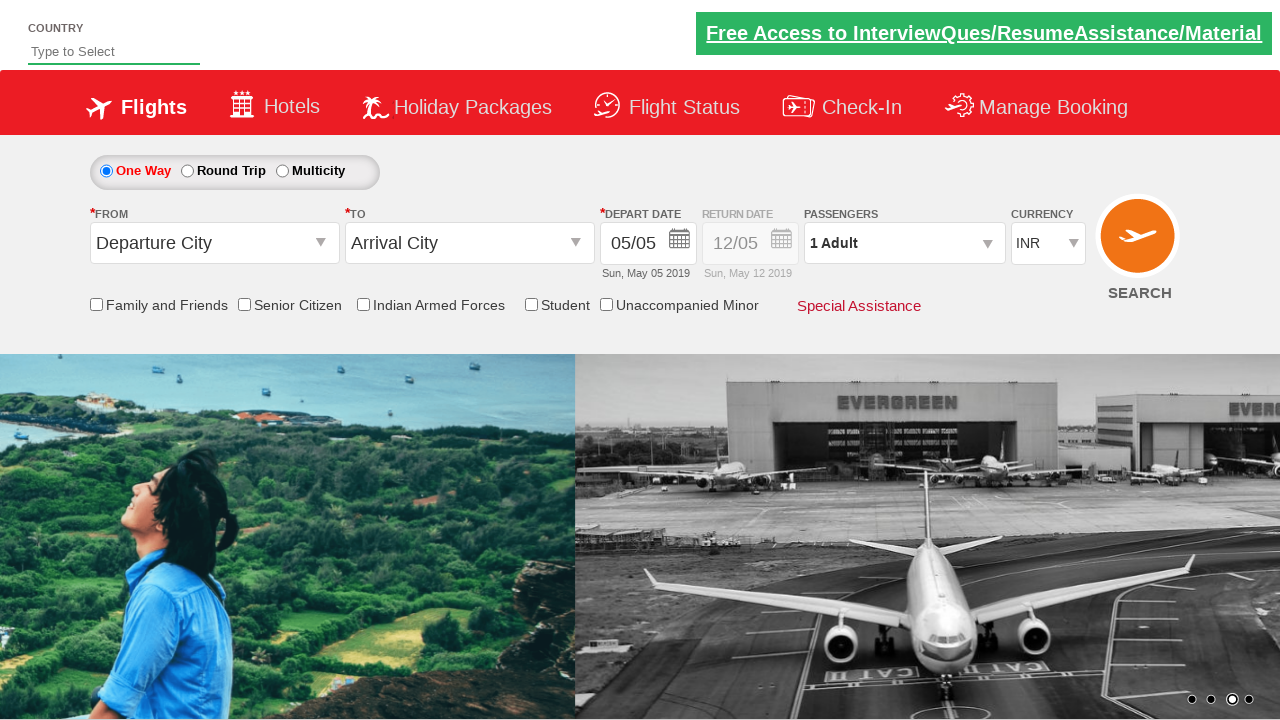

Clicked on origin station dropdown at (214, 243) on #ctl00_mainContent_ddl_originStation1_CTXT
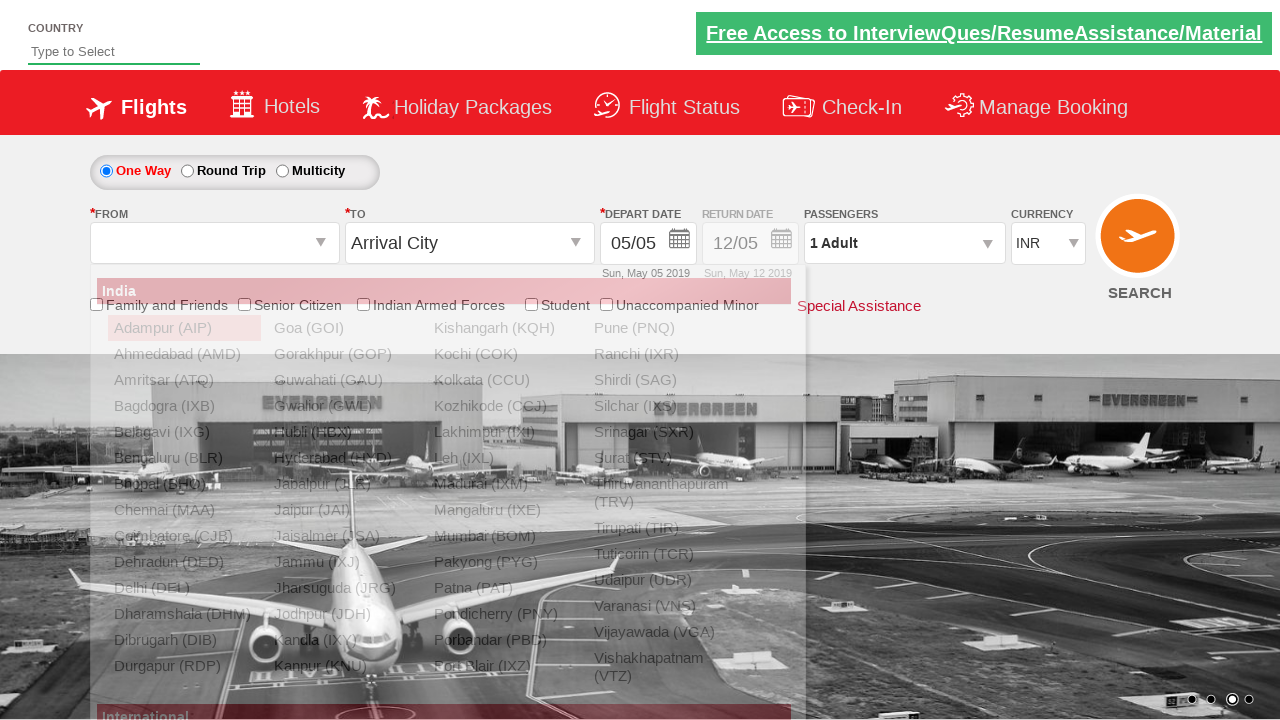

Selected Delhi as origin city at (184, 588) on xpath=//a[@value='DEL']
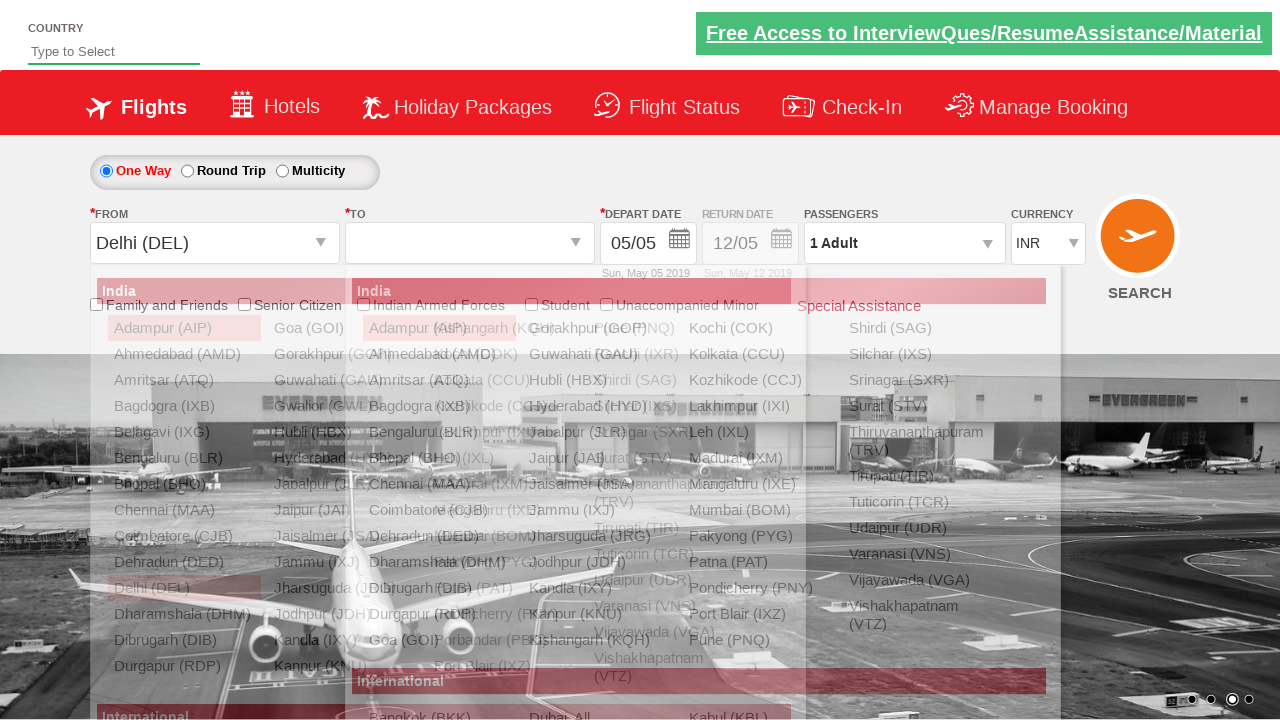

Waited for destination dropdown to be ready
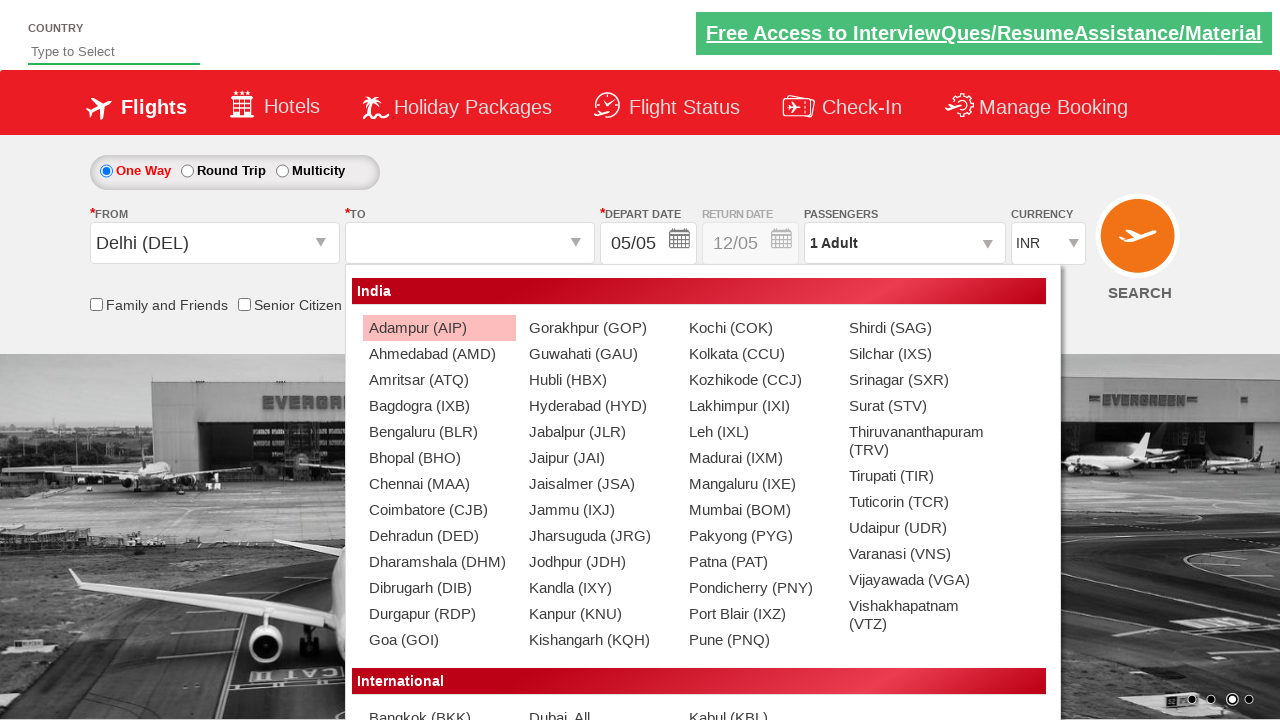

Selected Chennai as destination city at (439, 484) on xpath=//div[@id='glsctl00_mainContent_ddl_destinationStation1_CTNR'] //a[@value=
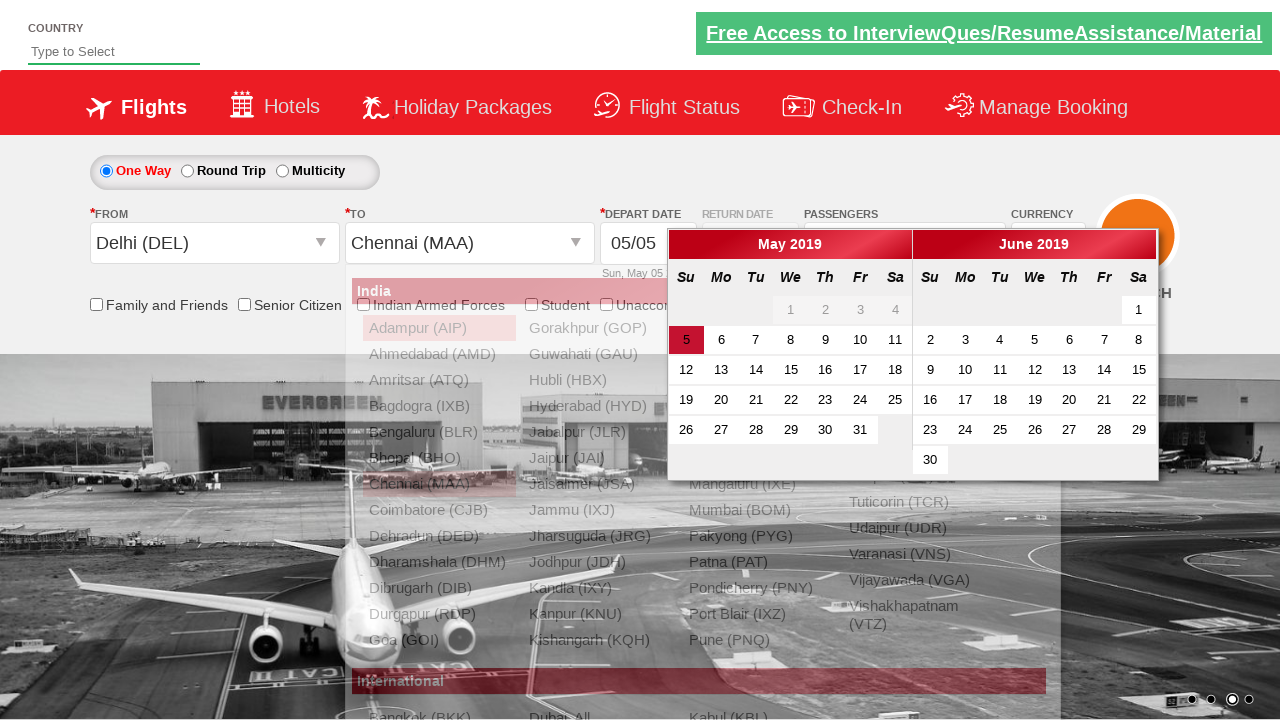

Selected current/active departure date at (686, 340) on .ui-state-default.ui-state-active
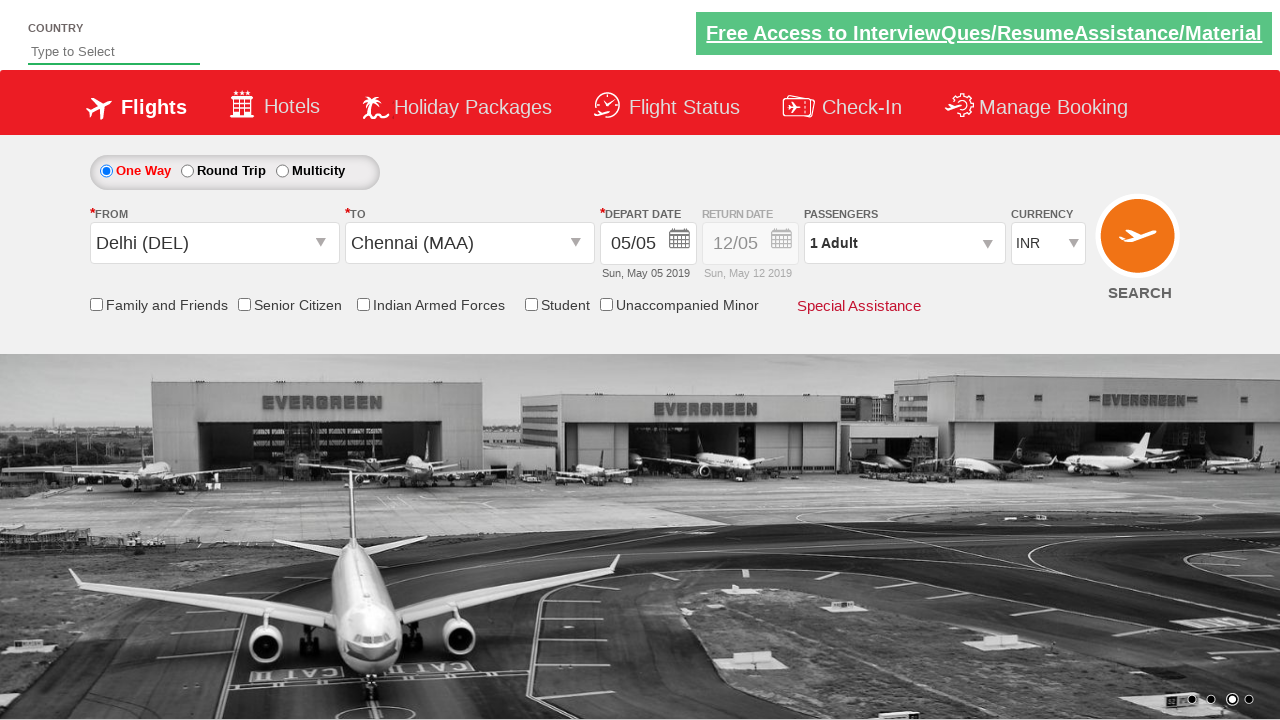

Retrieved return date section style attribute
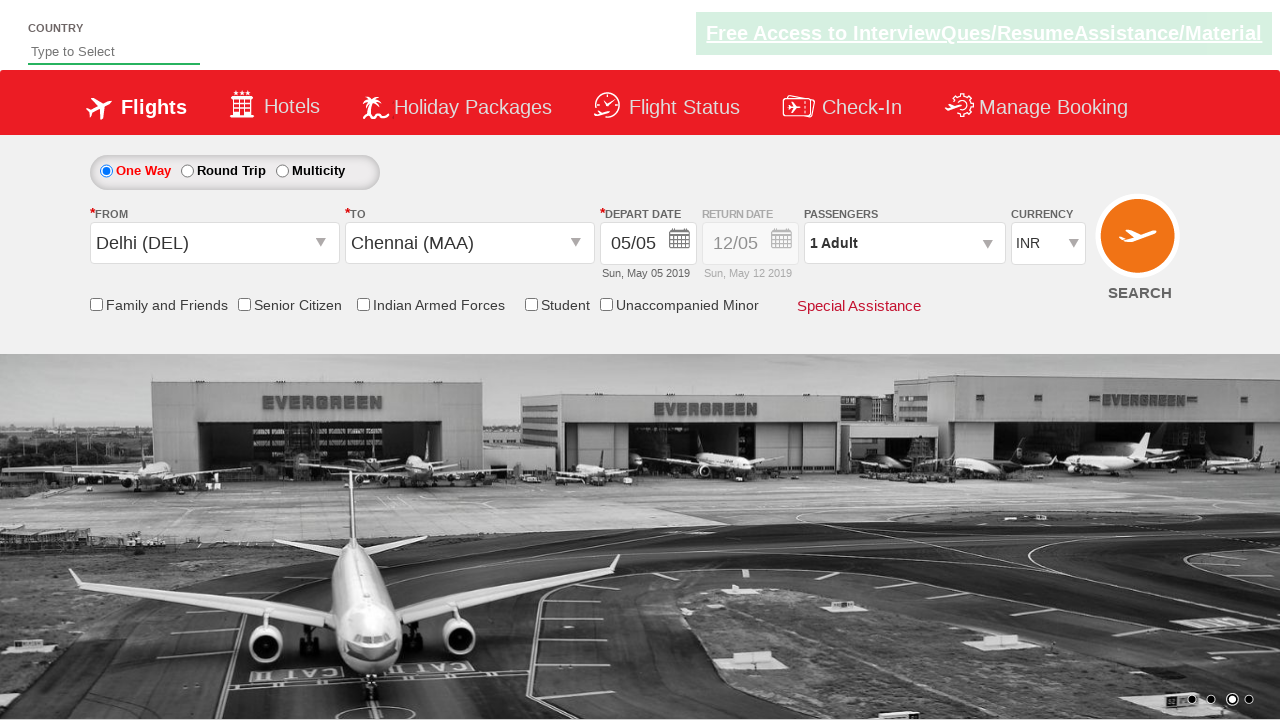

Verified that return date is disabled (one-way trip)
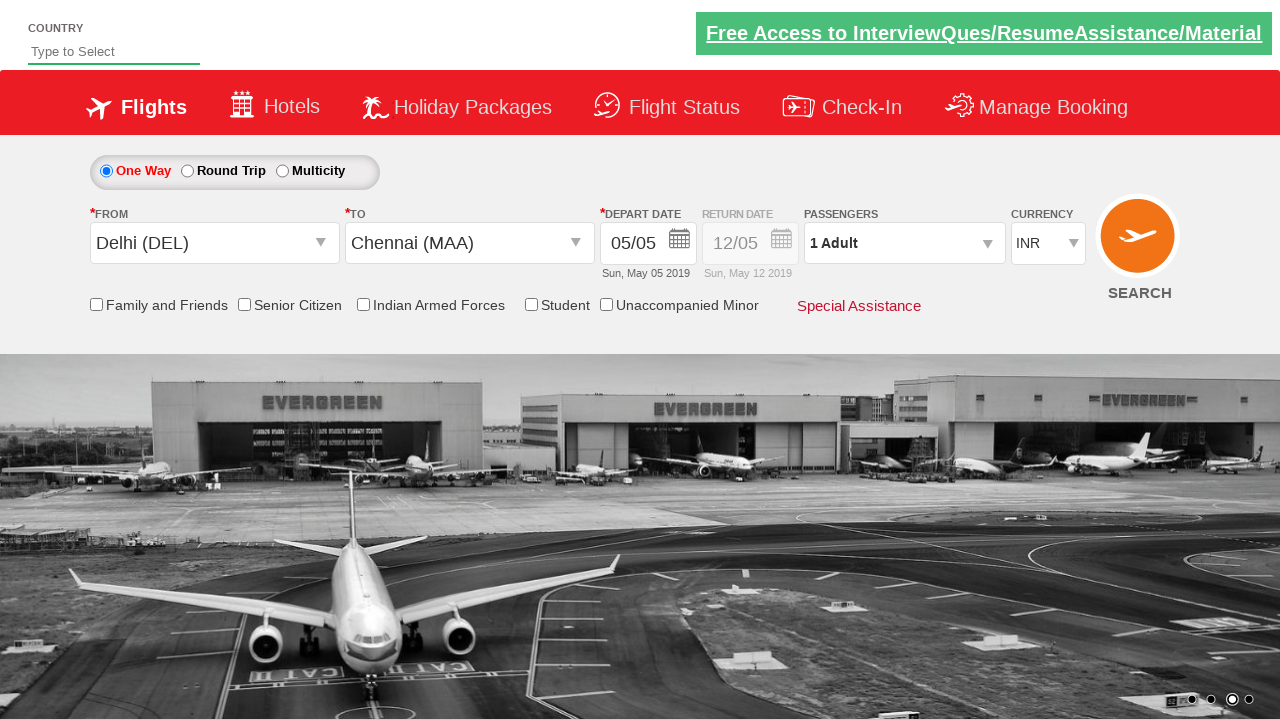

Checked Friends & Family checkbox at (96, 304) on #ctl00_mainContent_chk_friendsandfamily
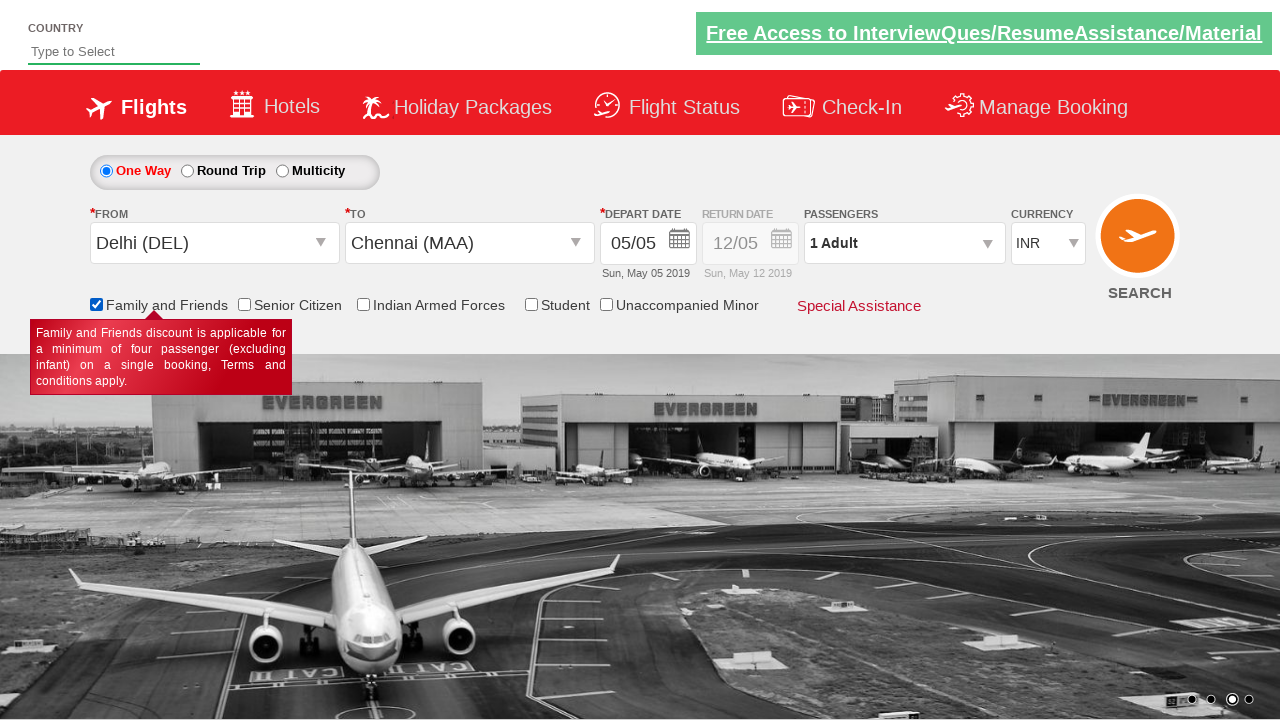

Waited for passenger info dropdown to be ready
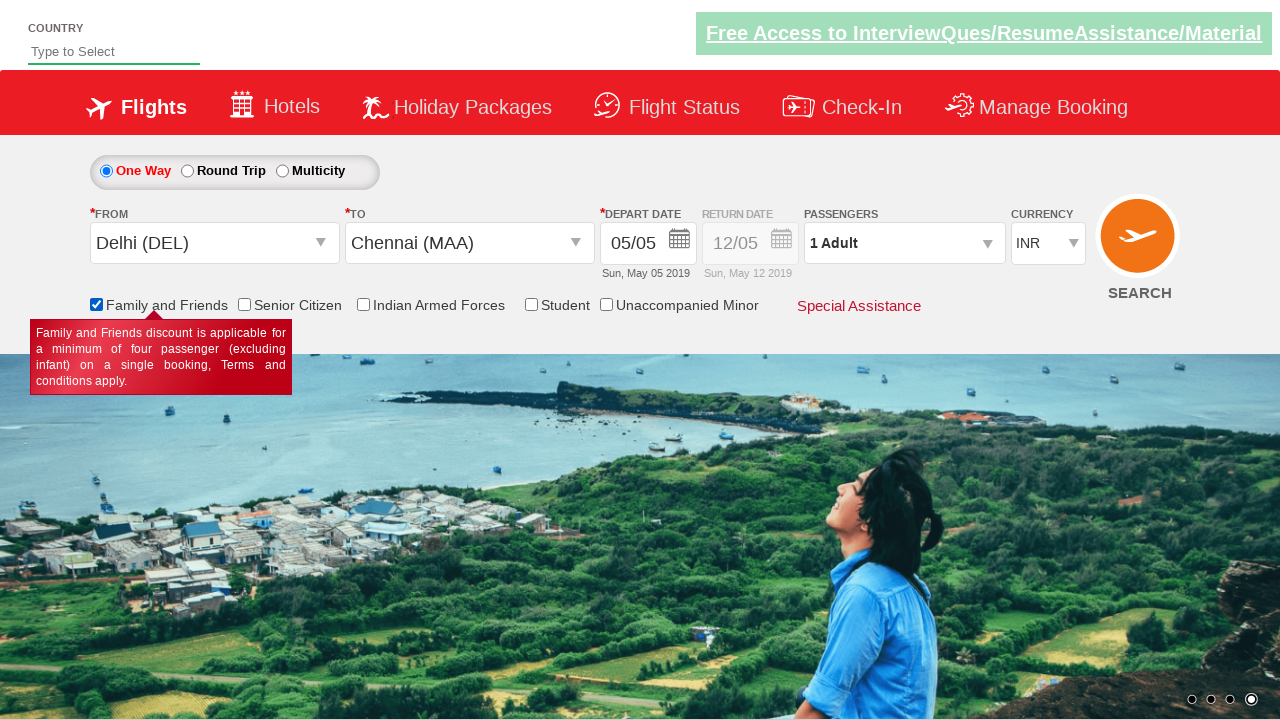

Clicked on passenger info dropdown at (904, 243) on #divpaxinfo
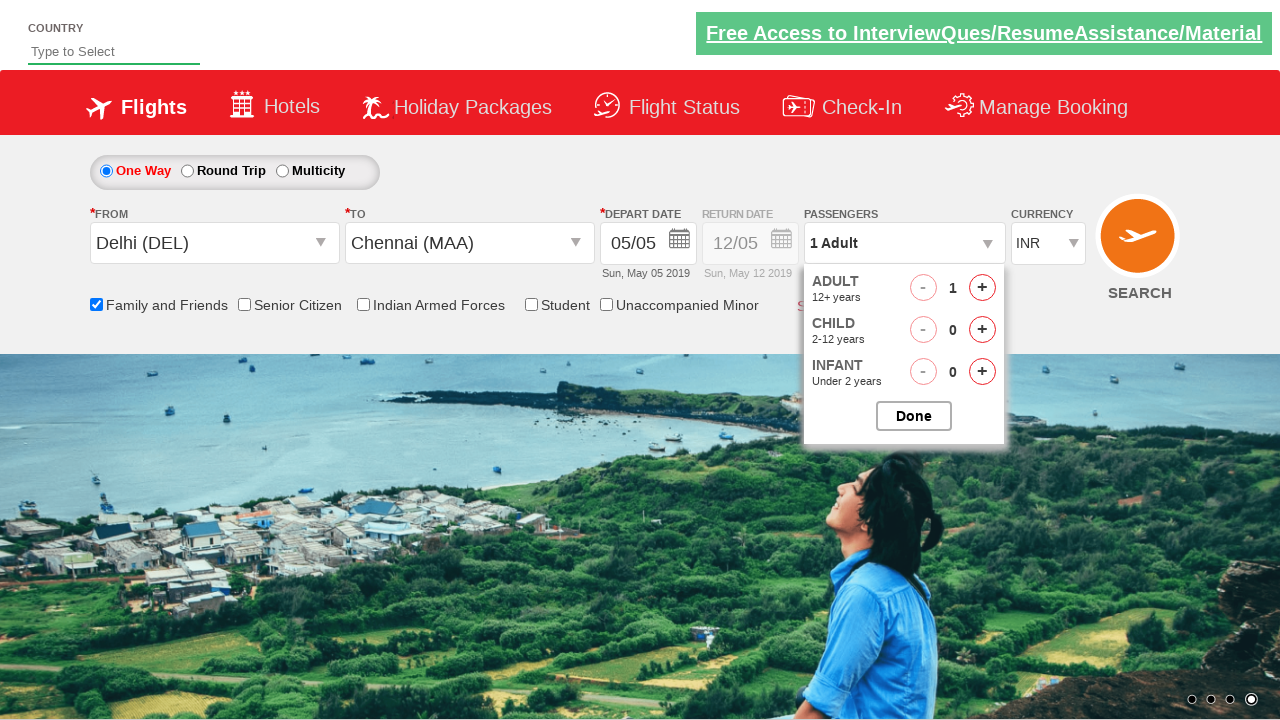

Waited for passenger dropdown to fully open
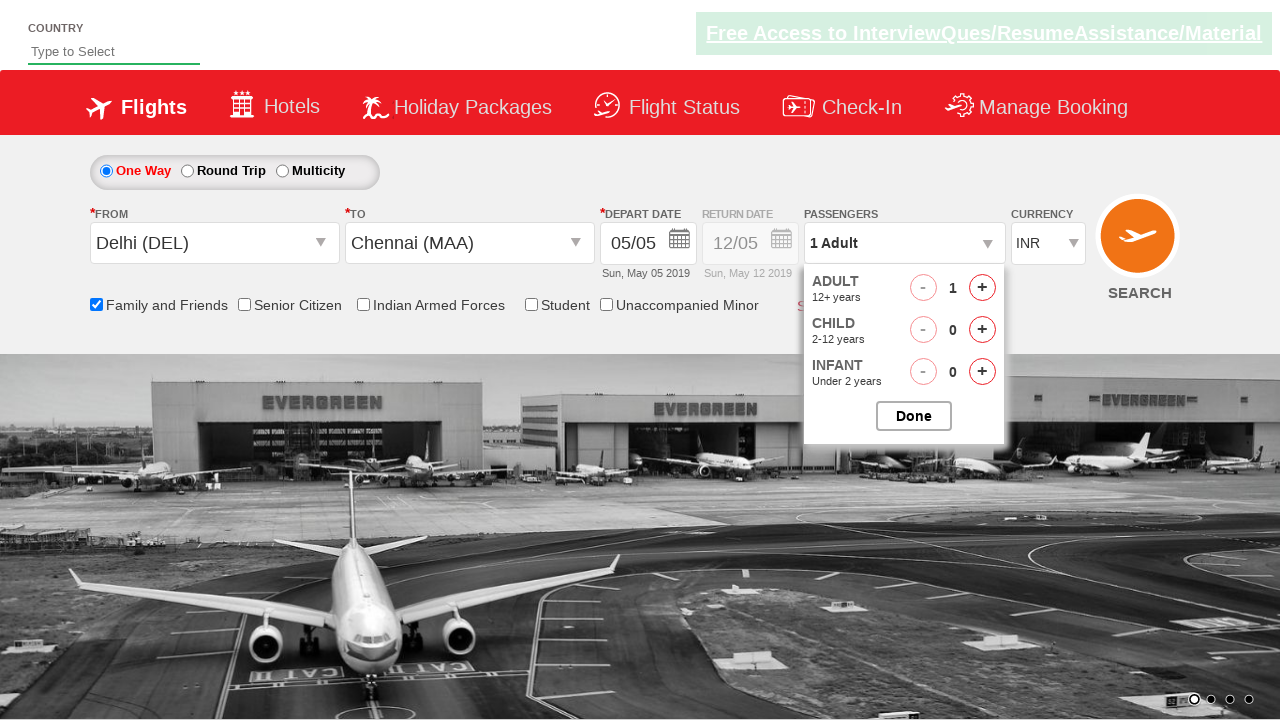

Incremented adult passenger count (iteration 1/4) at (982, 288) on #hrefIncAdt
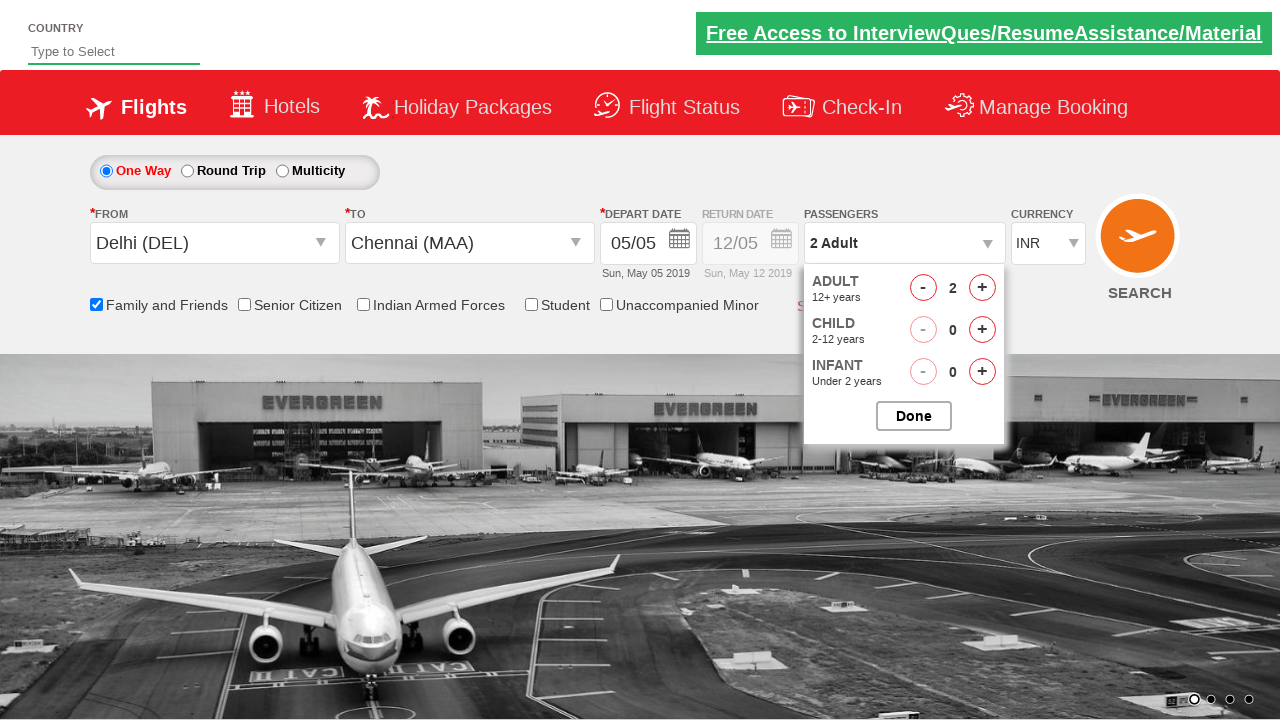

Incremented adult passenger count (iteration 2/4) at (982, 288) on #hrefIncAdt
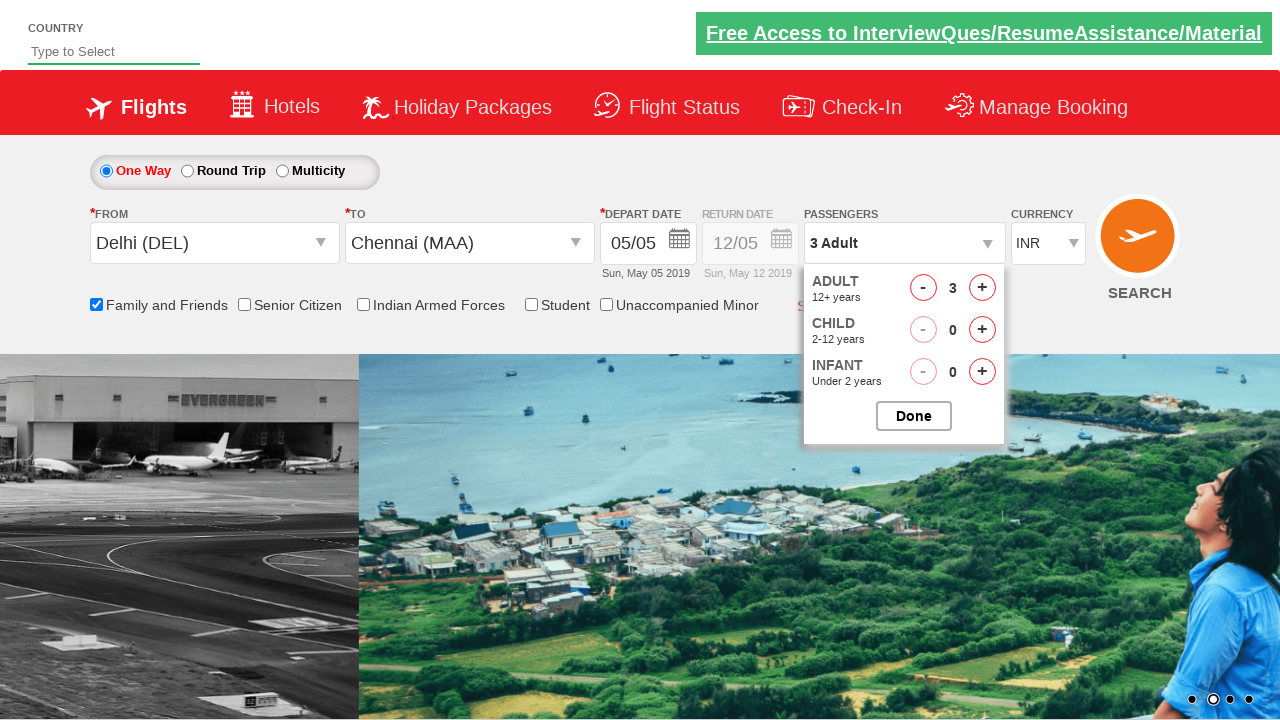

Incremented adult passenger count (iteration 3/4) at (982, 288) on #hrefIncAdt
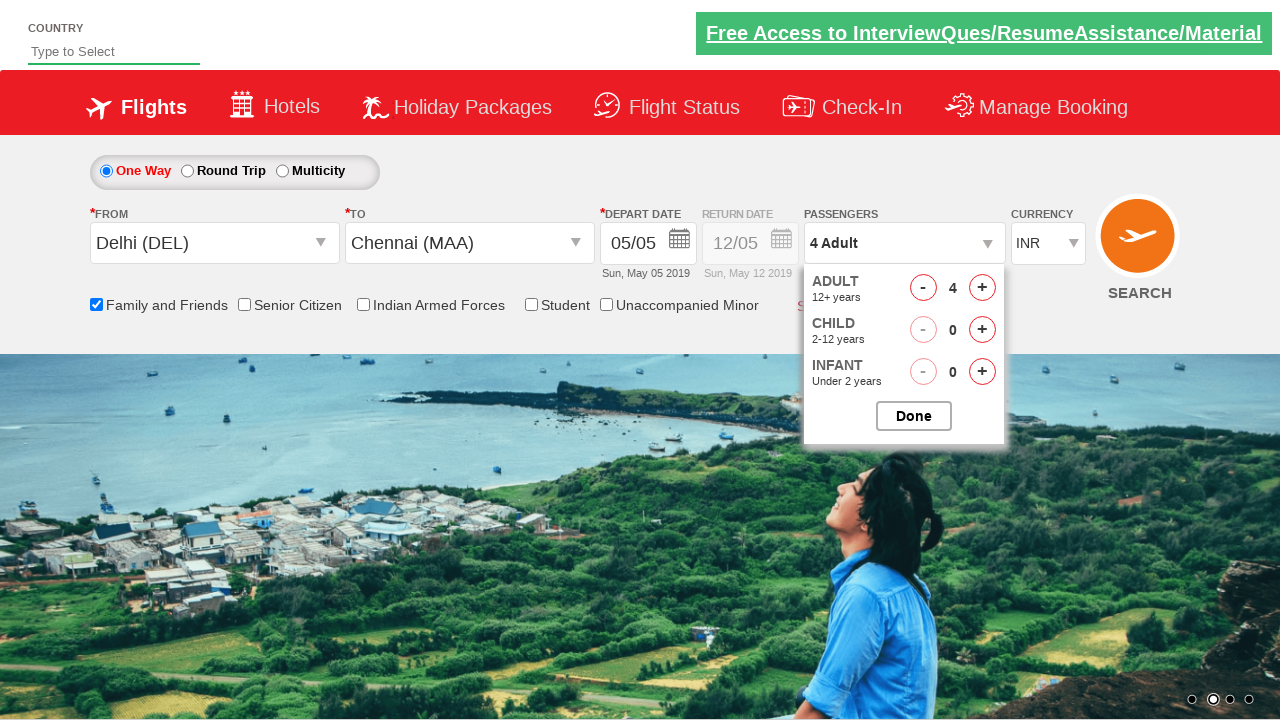

Incremented adult passenger count (iteration 4/4) at (982, 288) on #hrefIncAdt
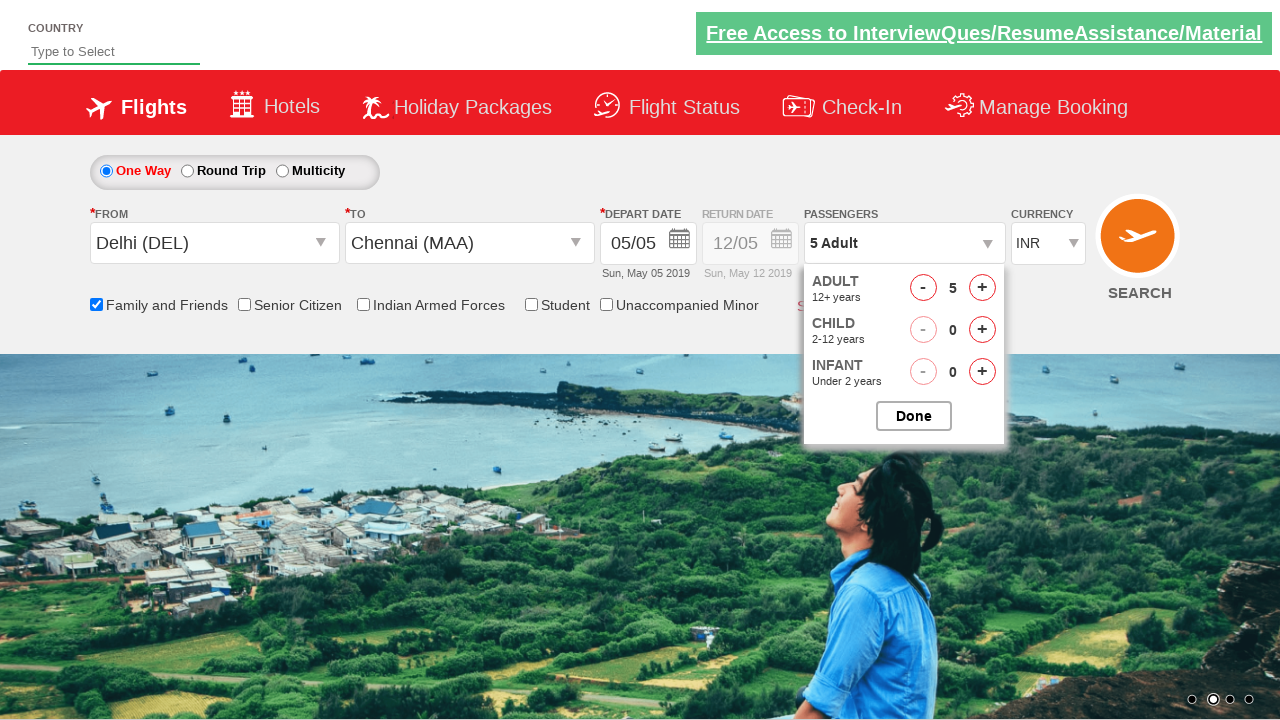

Closed passenger selection dropdown at (914, 416) on #btnclosepaxoption
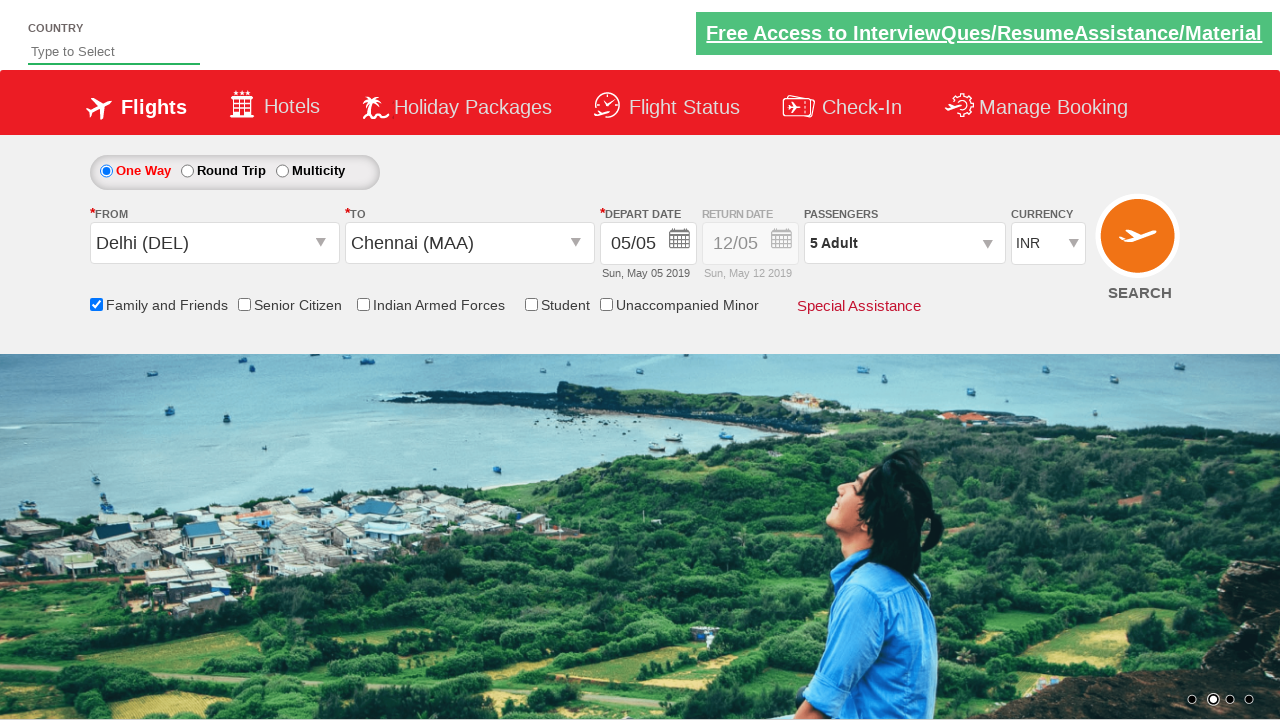

Verified passenger count is 5 Adult
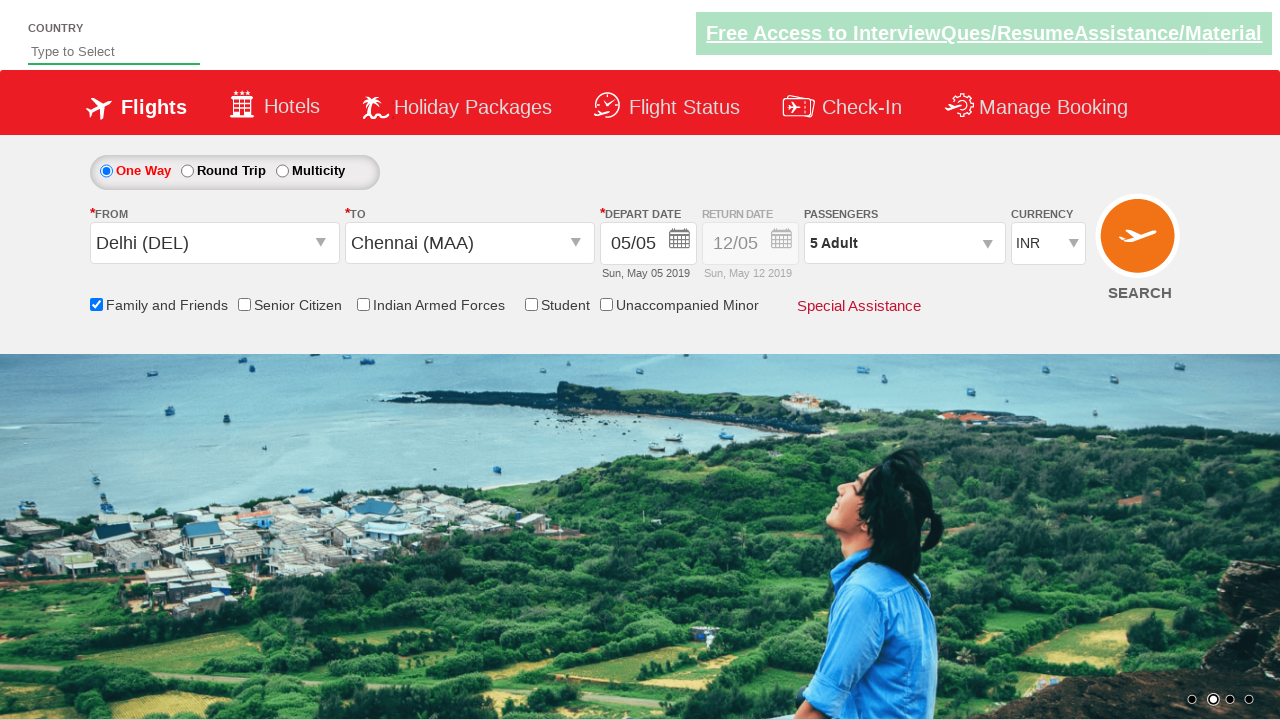

Clicked Find Flights button to submit search at (1140, 245) on #ctl00_mainContent_btn_FindFlights
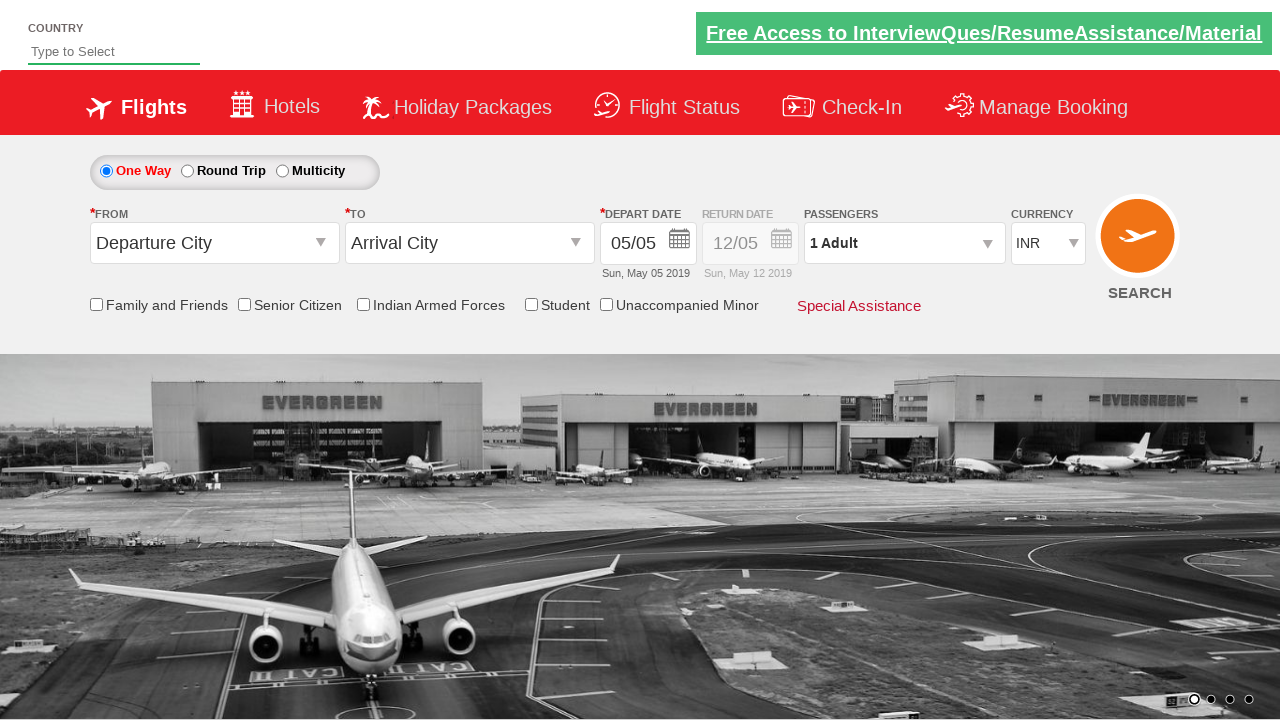

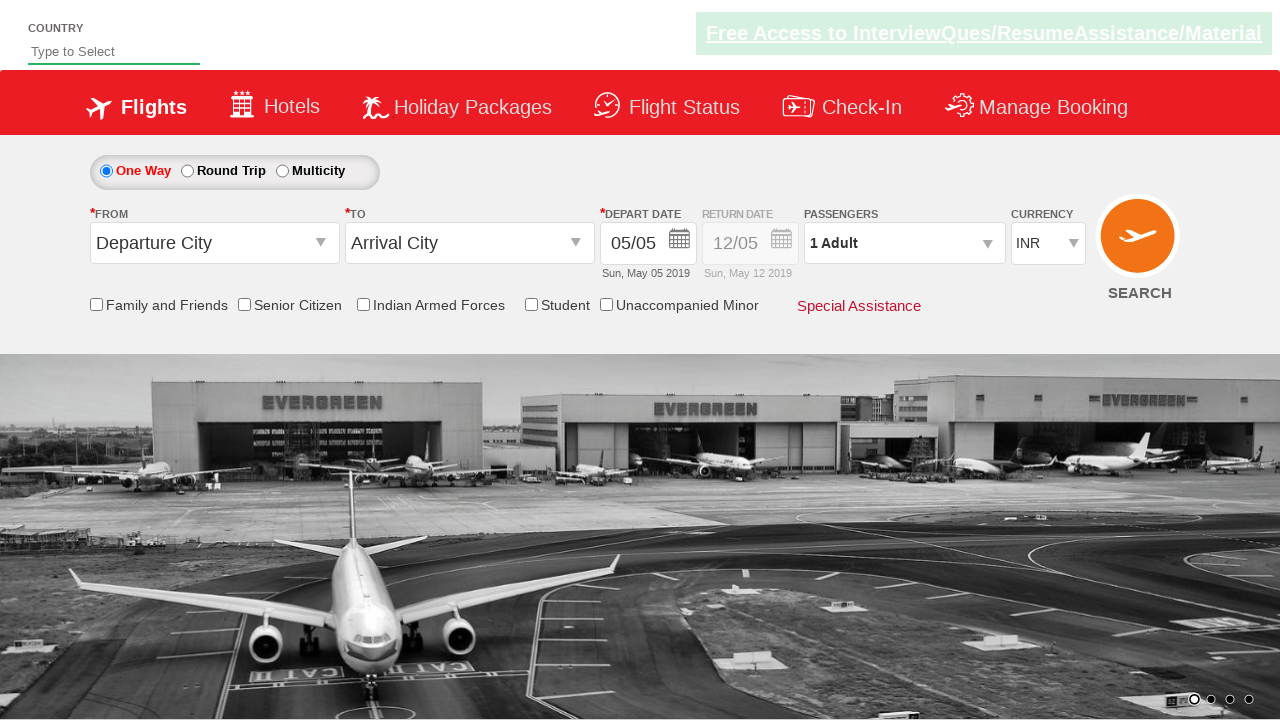